Tests the Dynamic Controls page with extended timeout, clicking Remove and waiting for checkbox to disappear

Starting URL: https://the-internet.herokuapp.com/

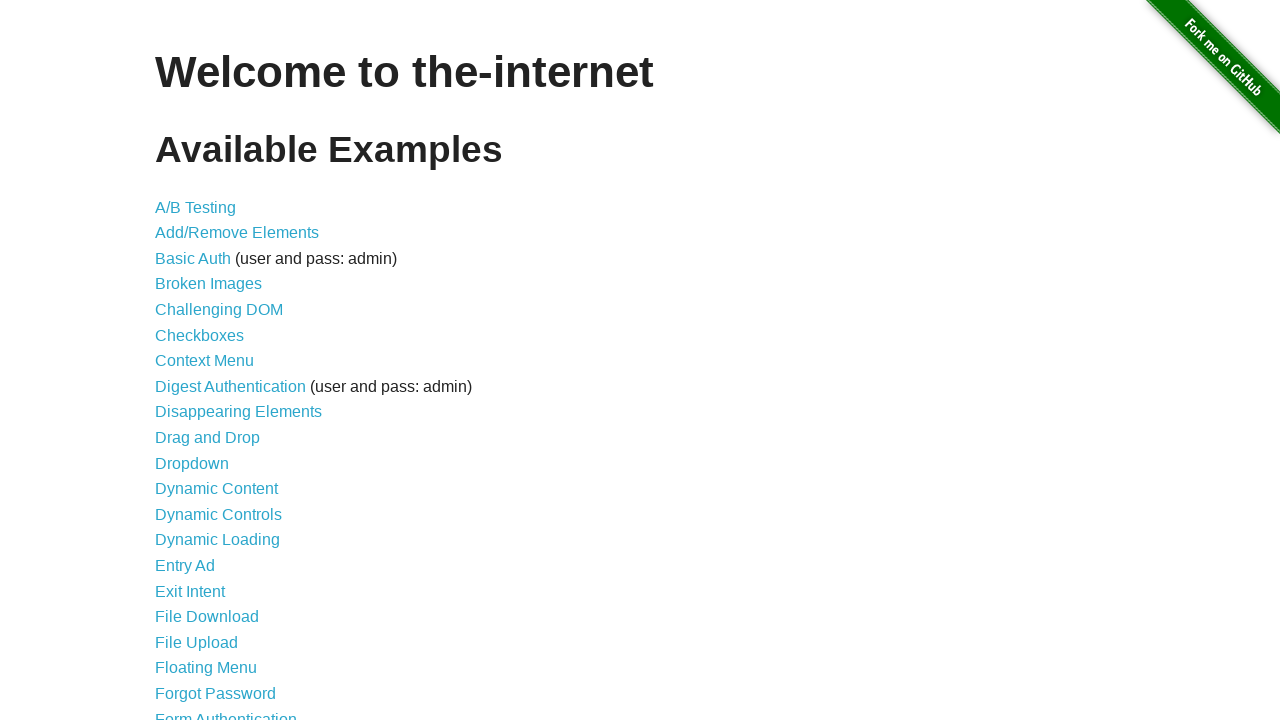

Clicked on 'Dynamic Controls' link at (218, 514) on xpath=//ul/li/a[text()='Dynamic Controls']
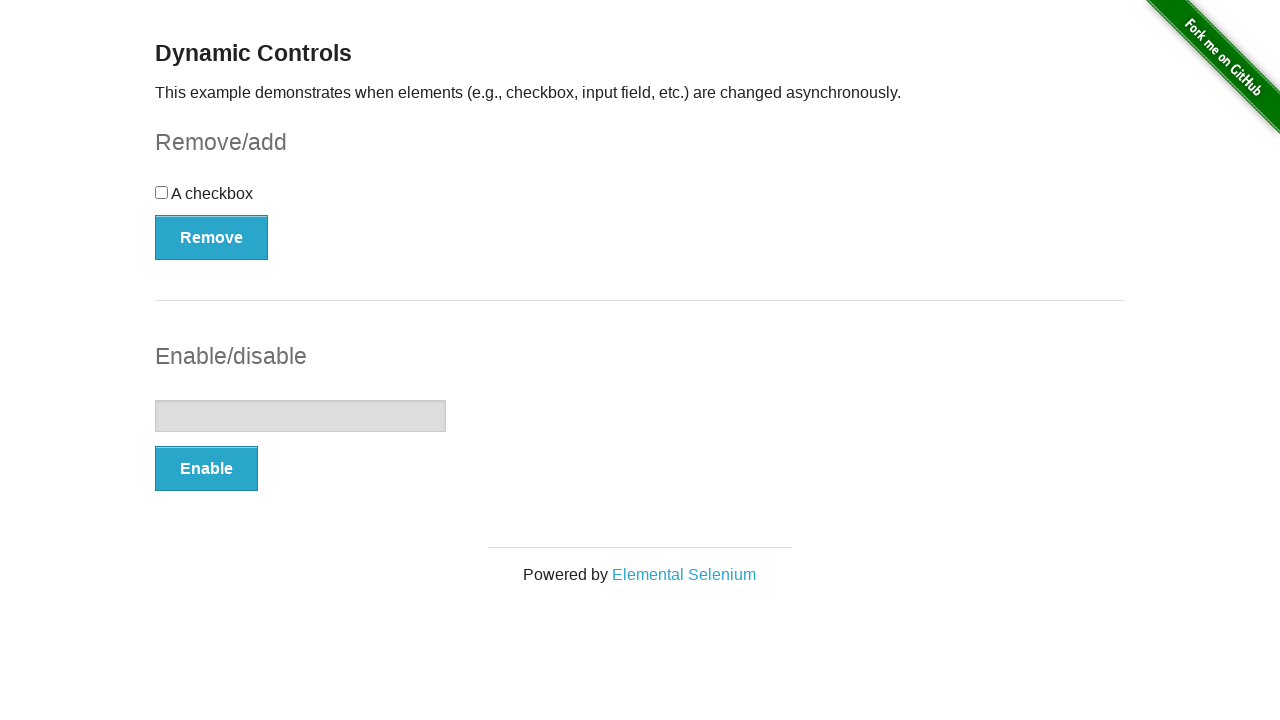

Clicked the Remove button at (212, 237) on xpath=//form[@id='checkbox-example']/button
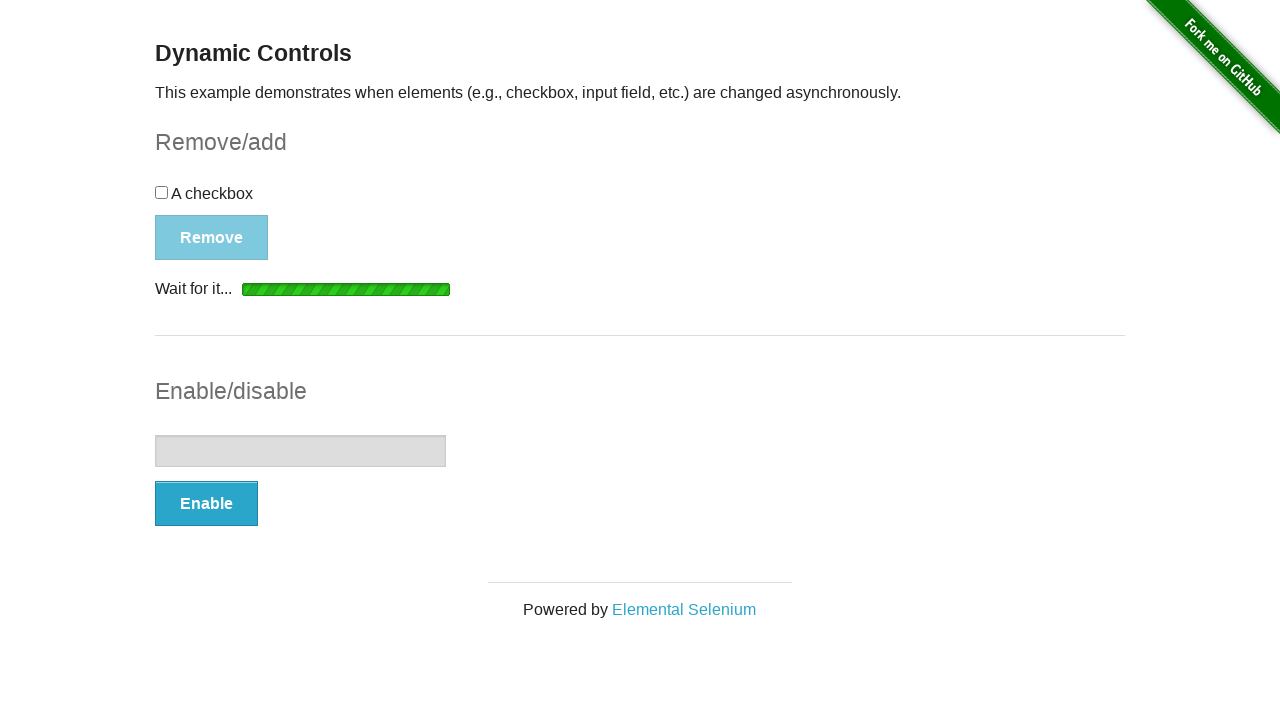

Checkbox disappeared (waited with 10s timeout)
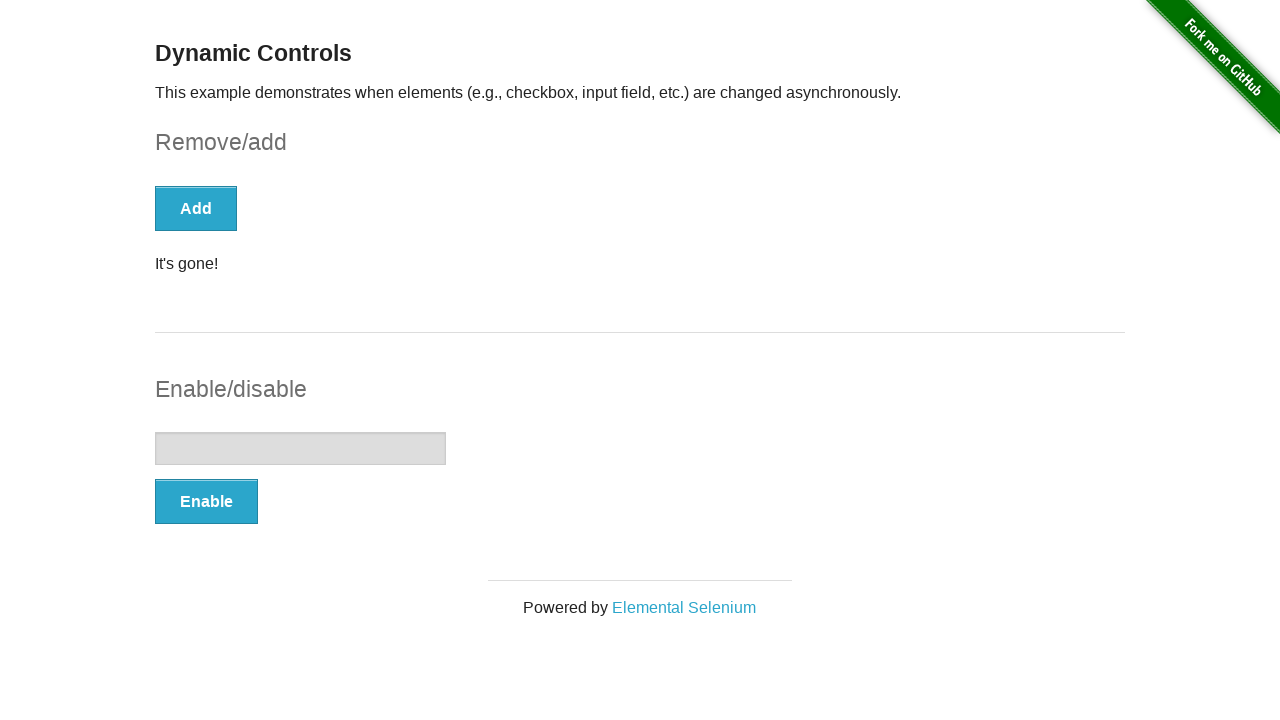

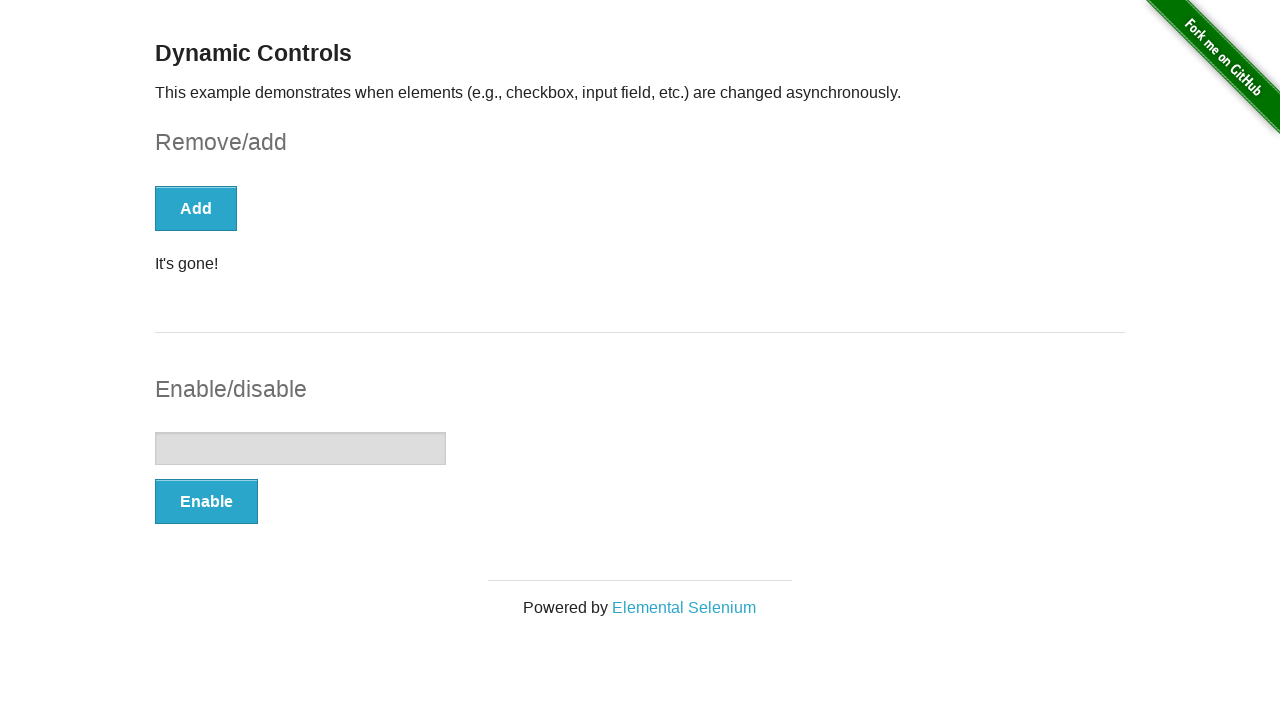